Tests tooltip functionality on jQuery UI demo page by switching to an iframe and locating elements with tooltip attributes (Tooltips link, ThemeRoller link, and age input field).

Starting URL: https://jqueryui.com/tooltip/

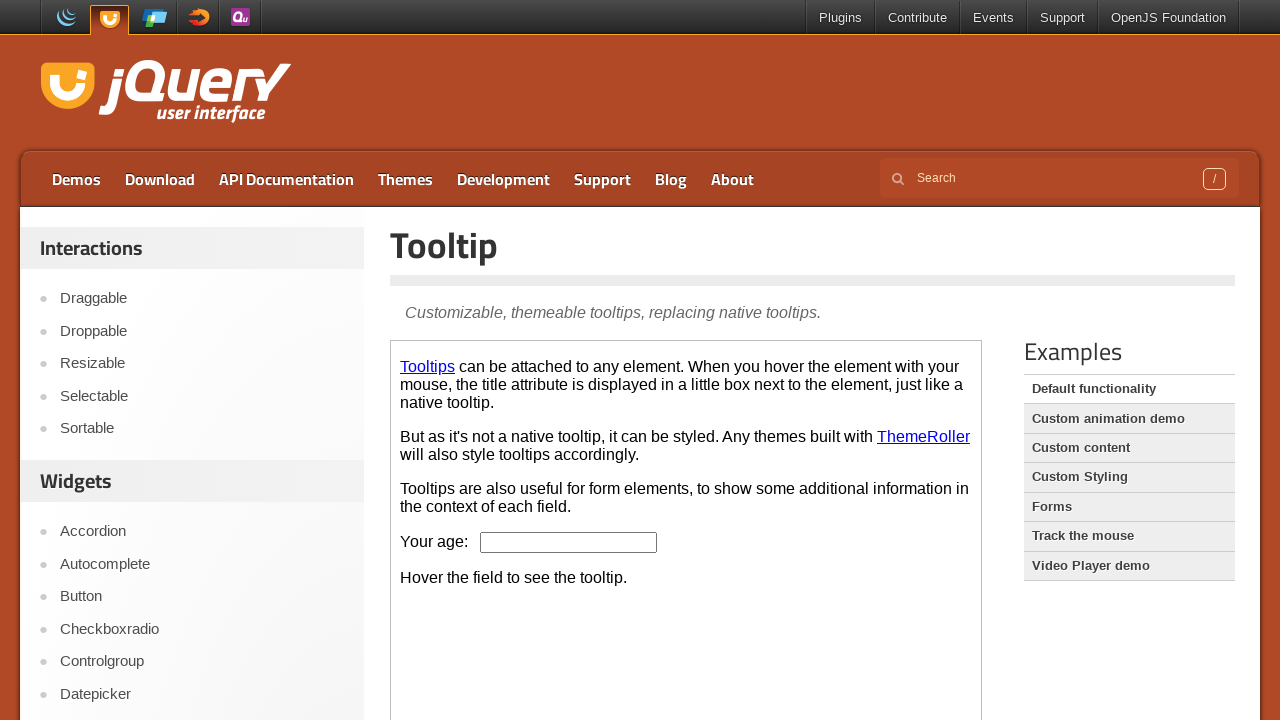

Set viewport size to 1920x1080
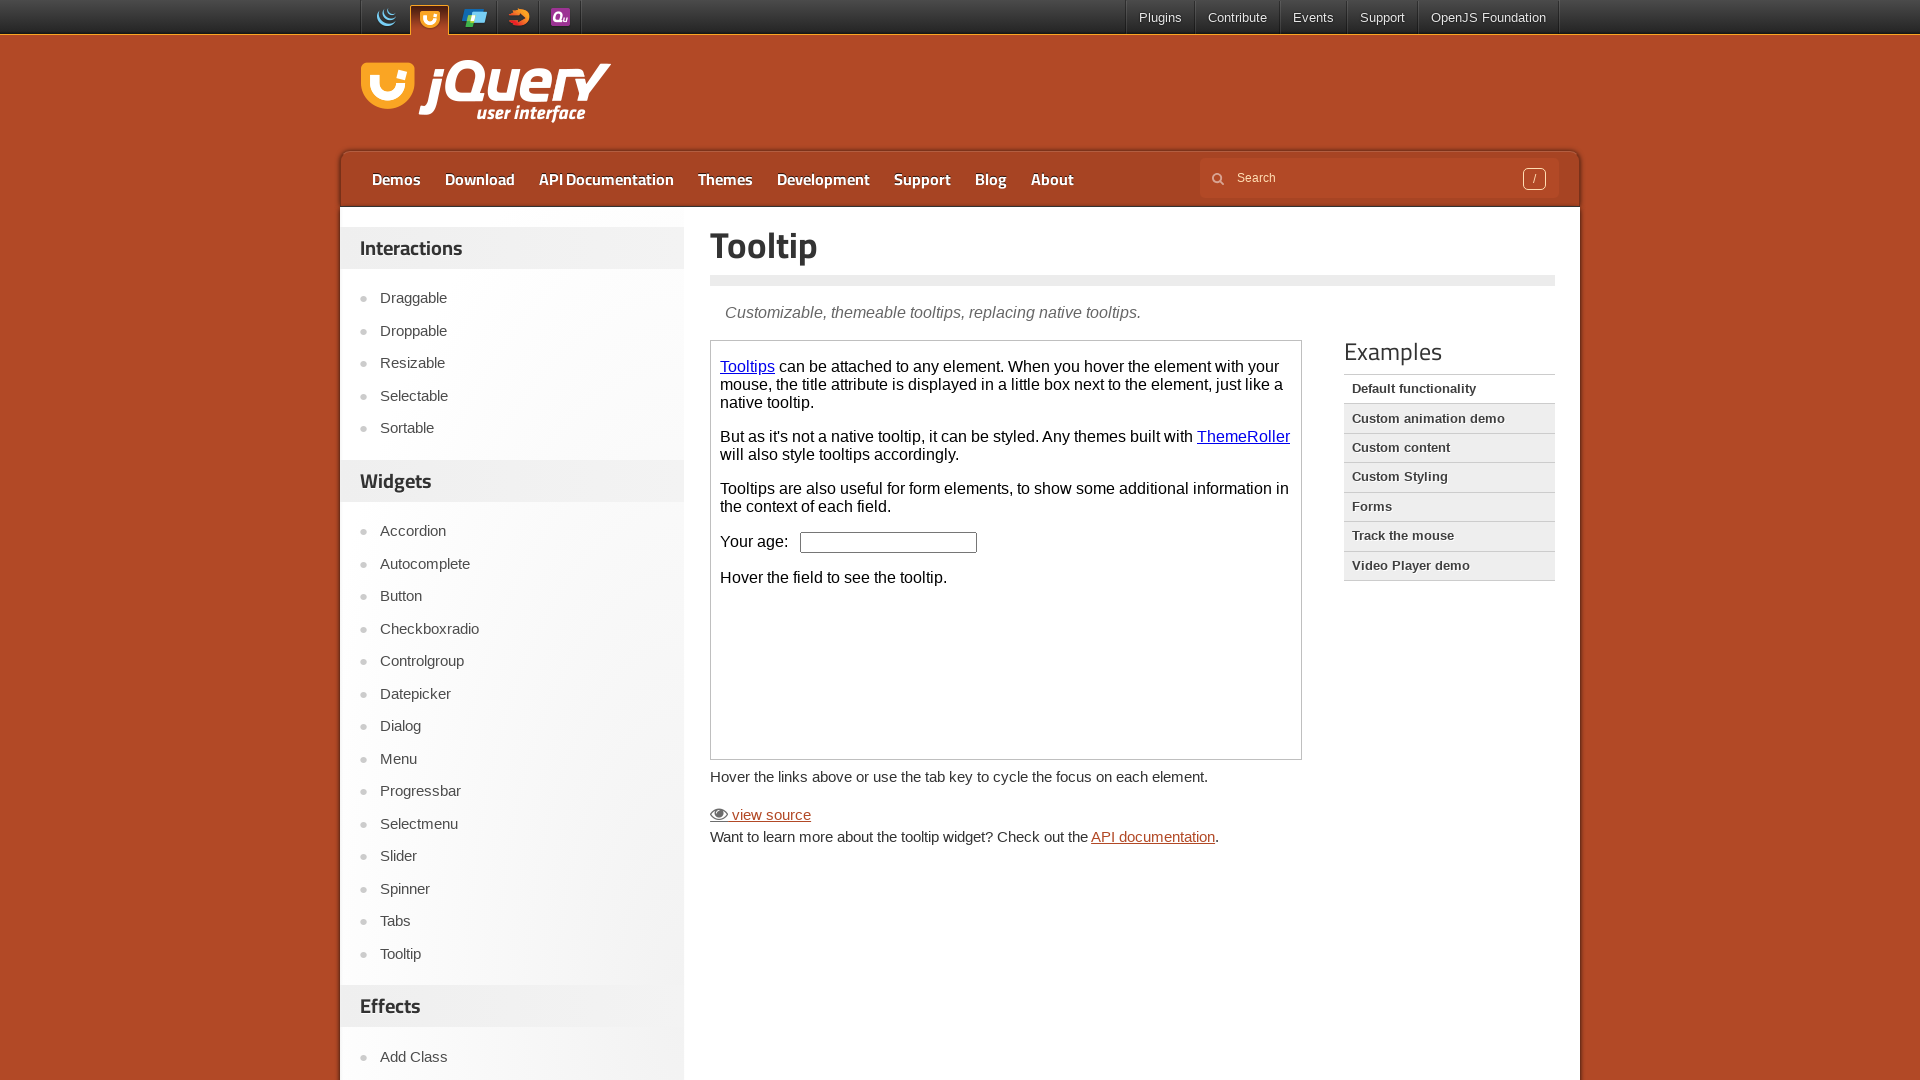

Located demo iframe
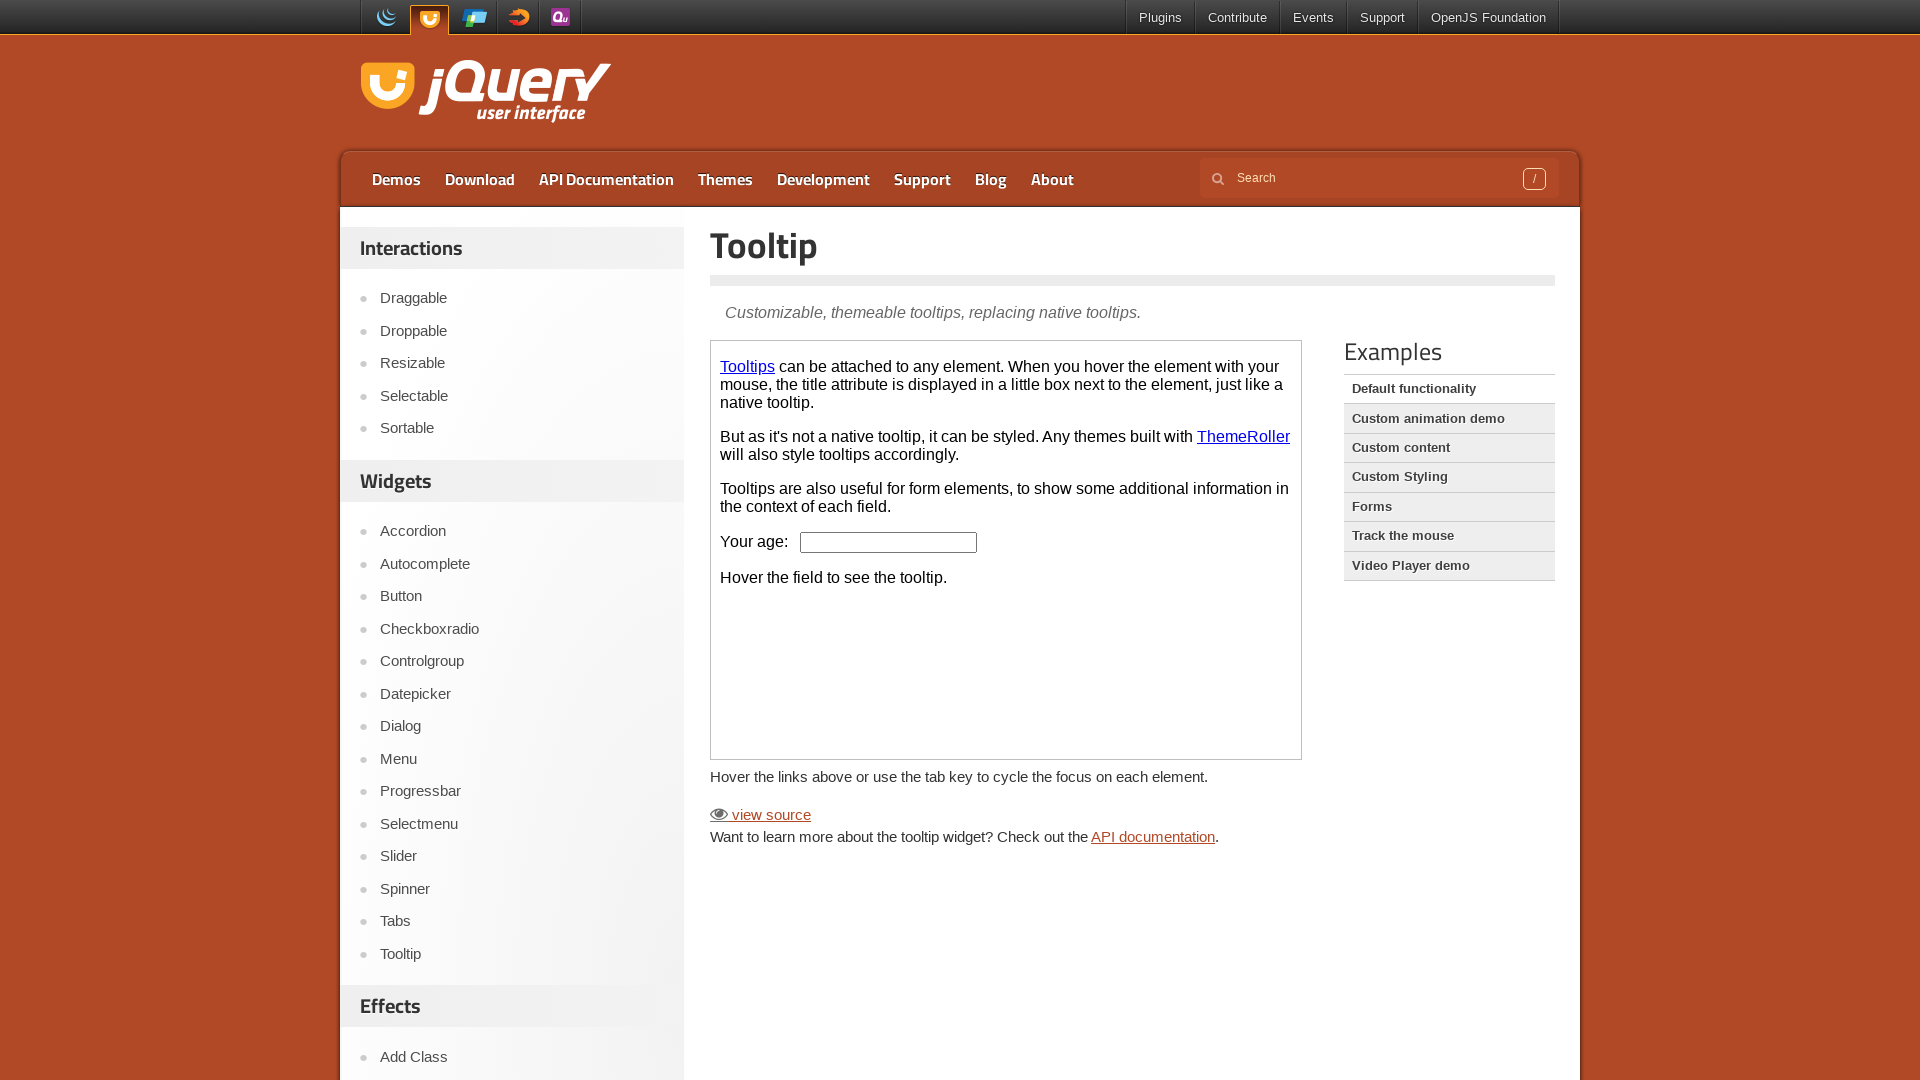

Located Tooltips link element
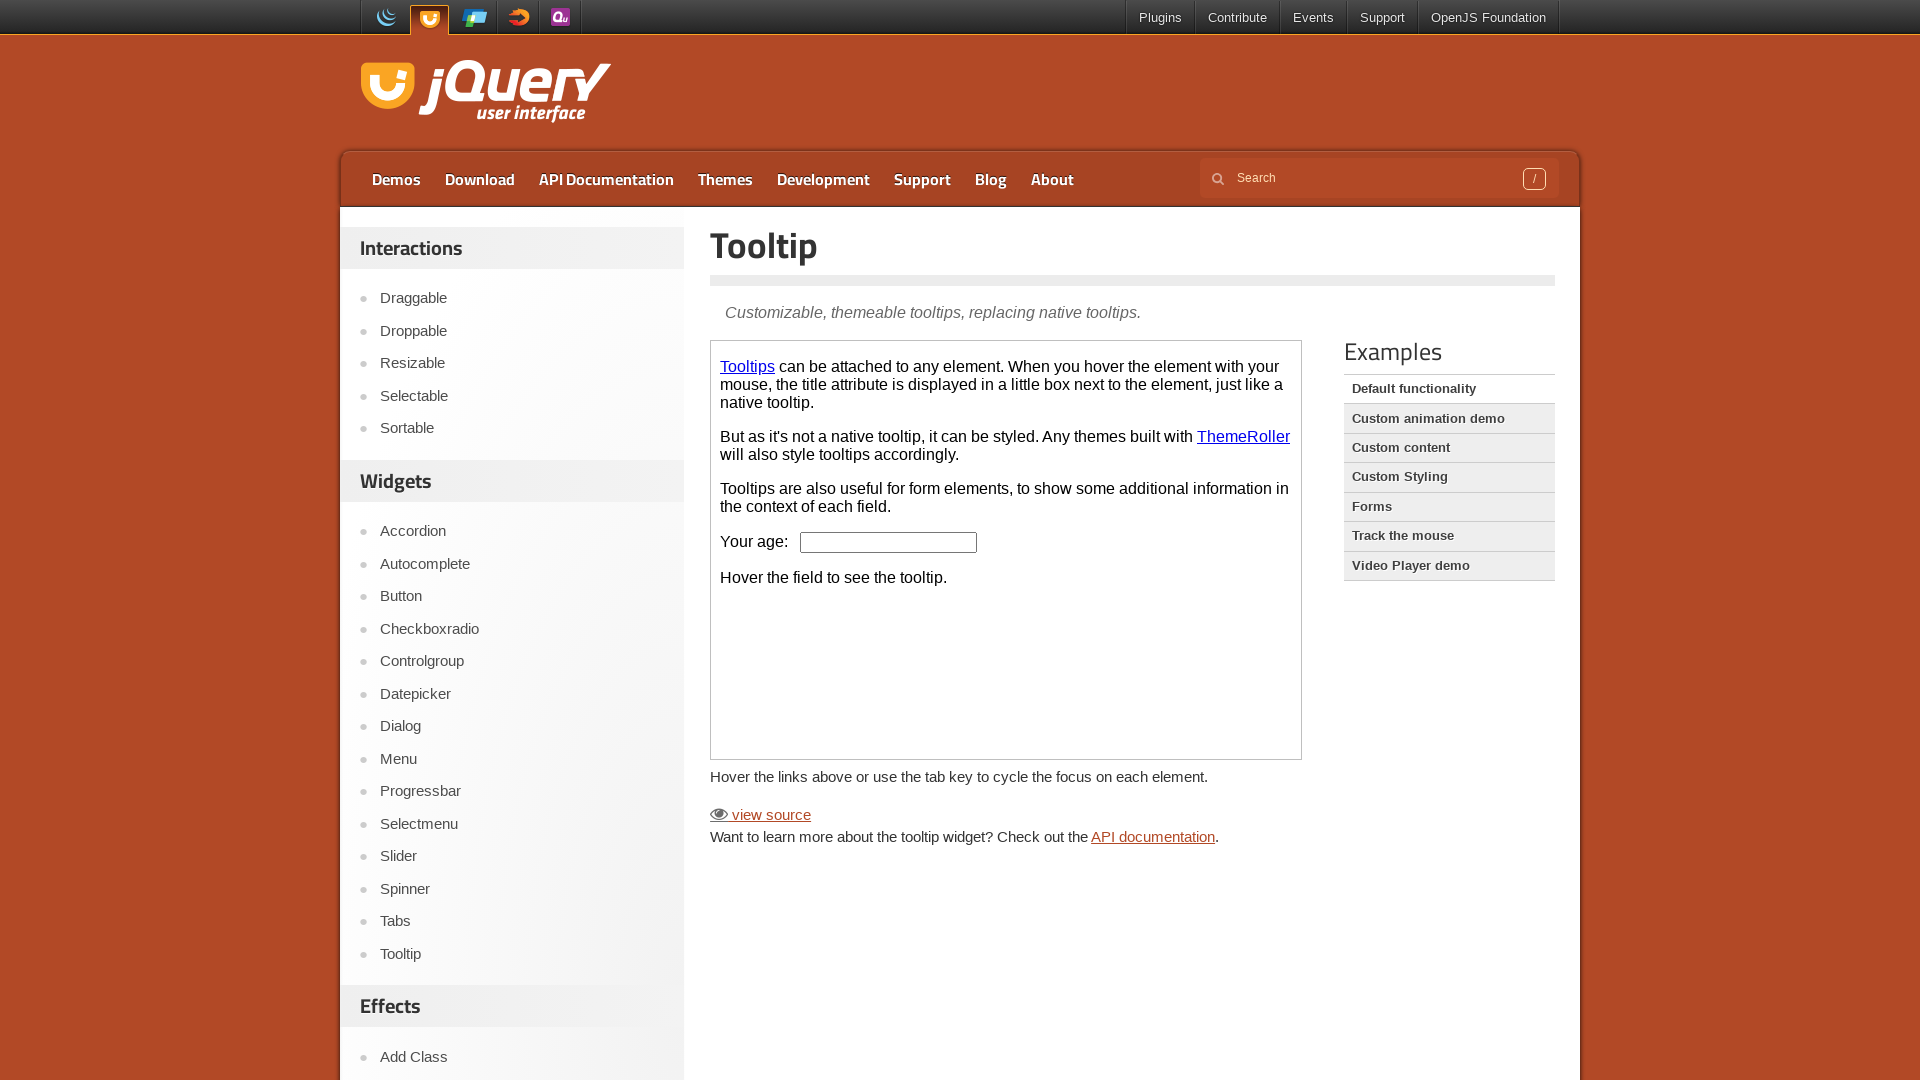

Tooltips link element is visible and ready
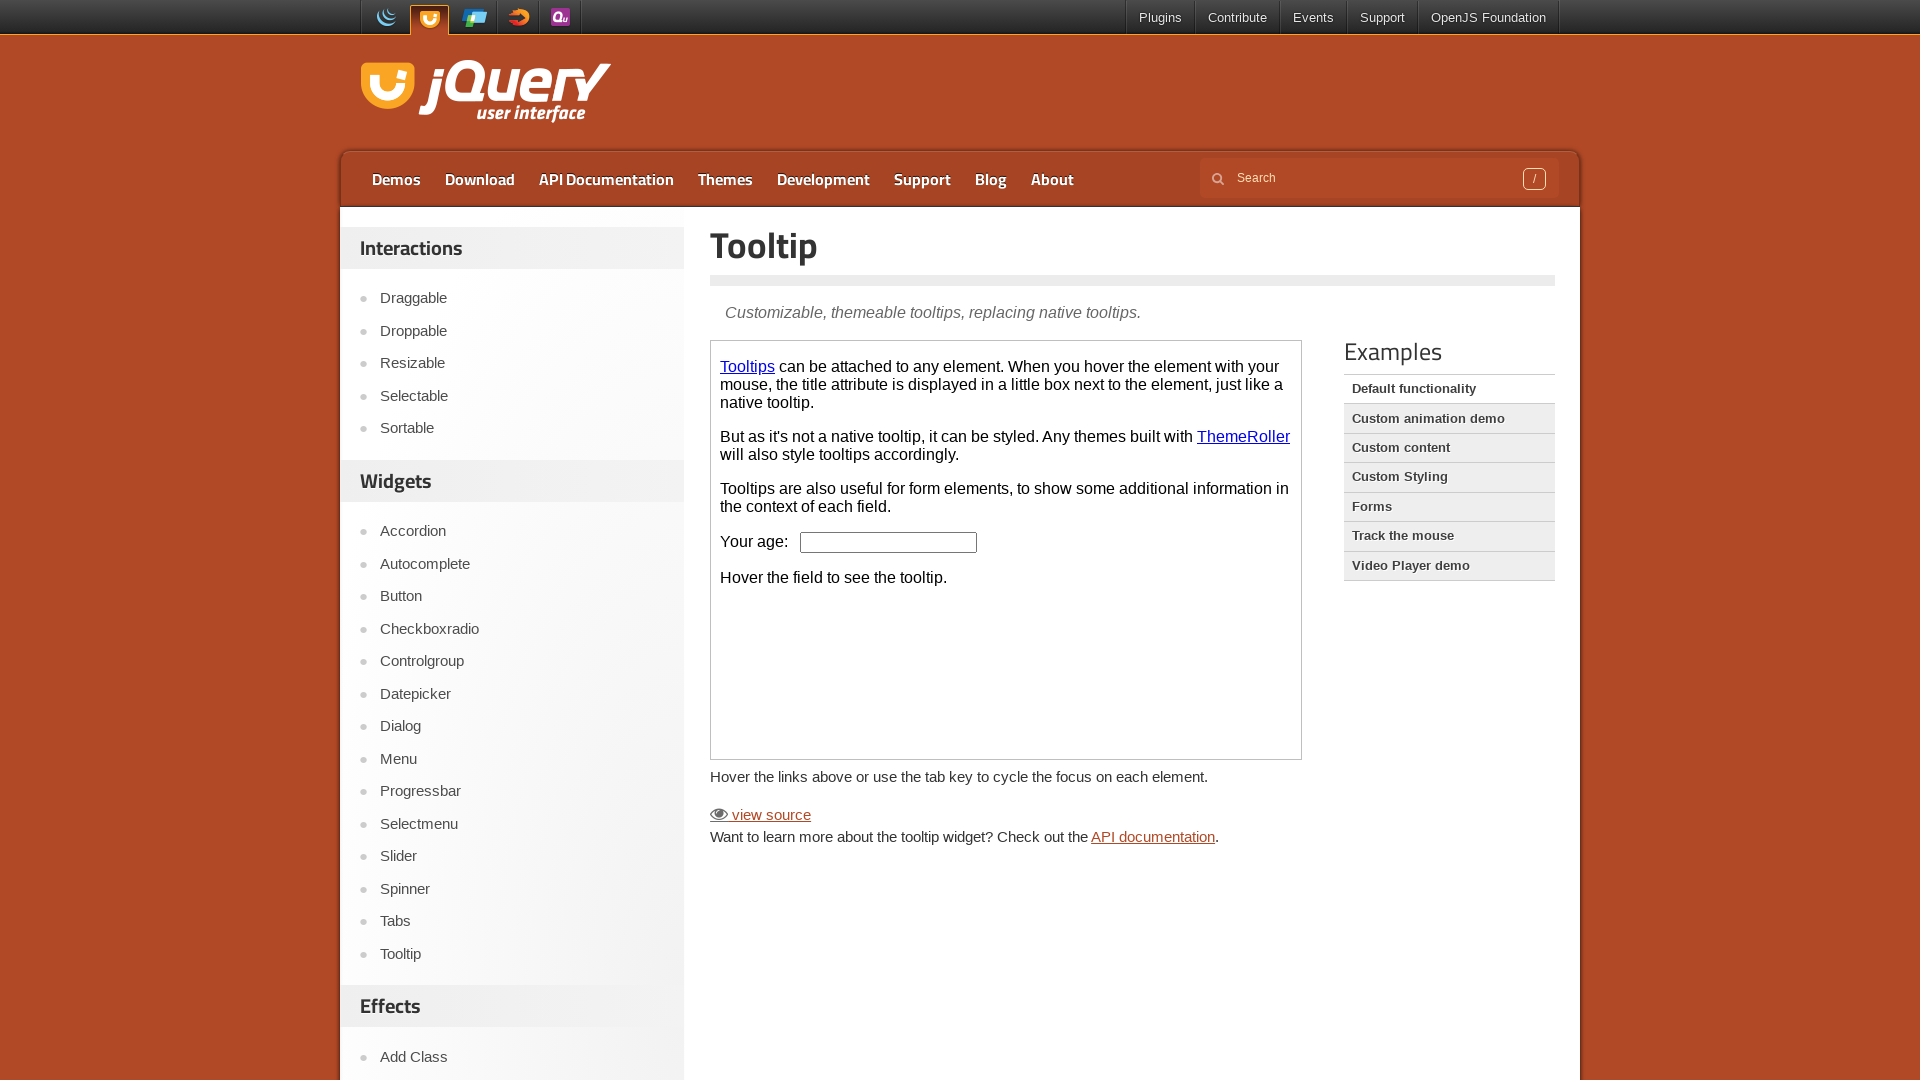

Located ThemeRoller link element
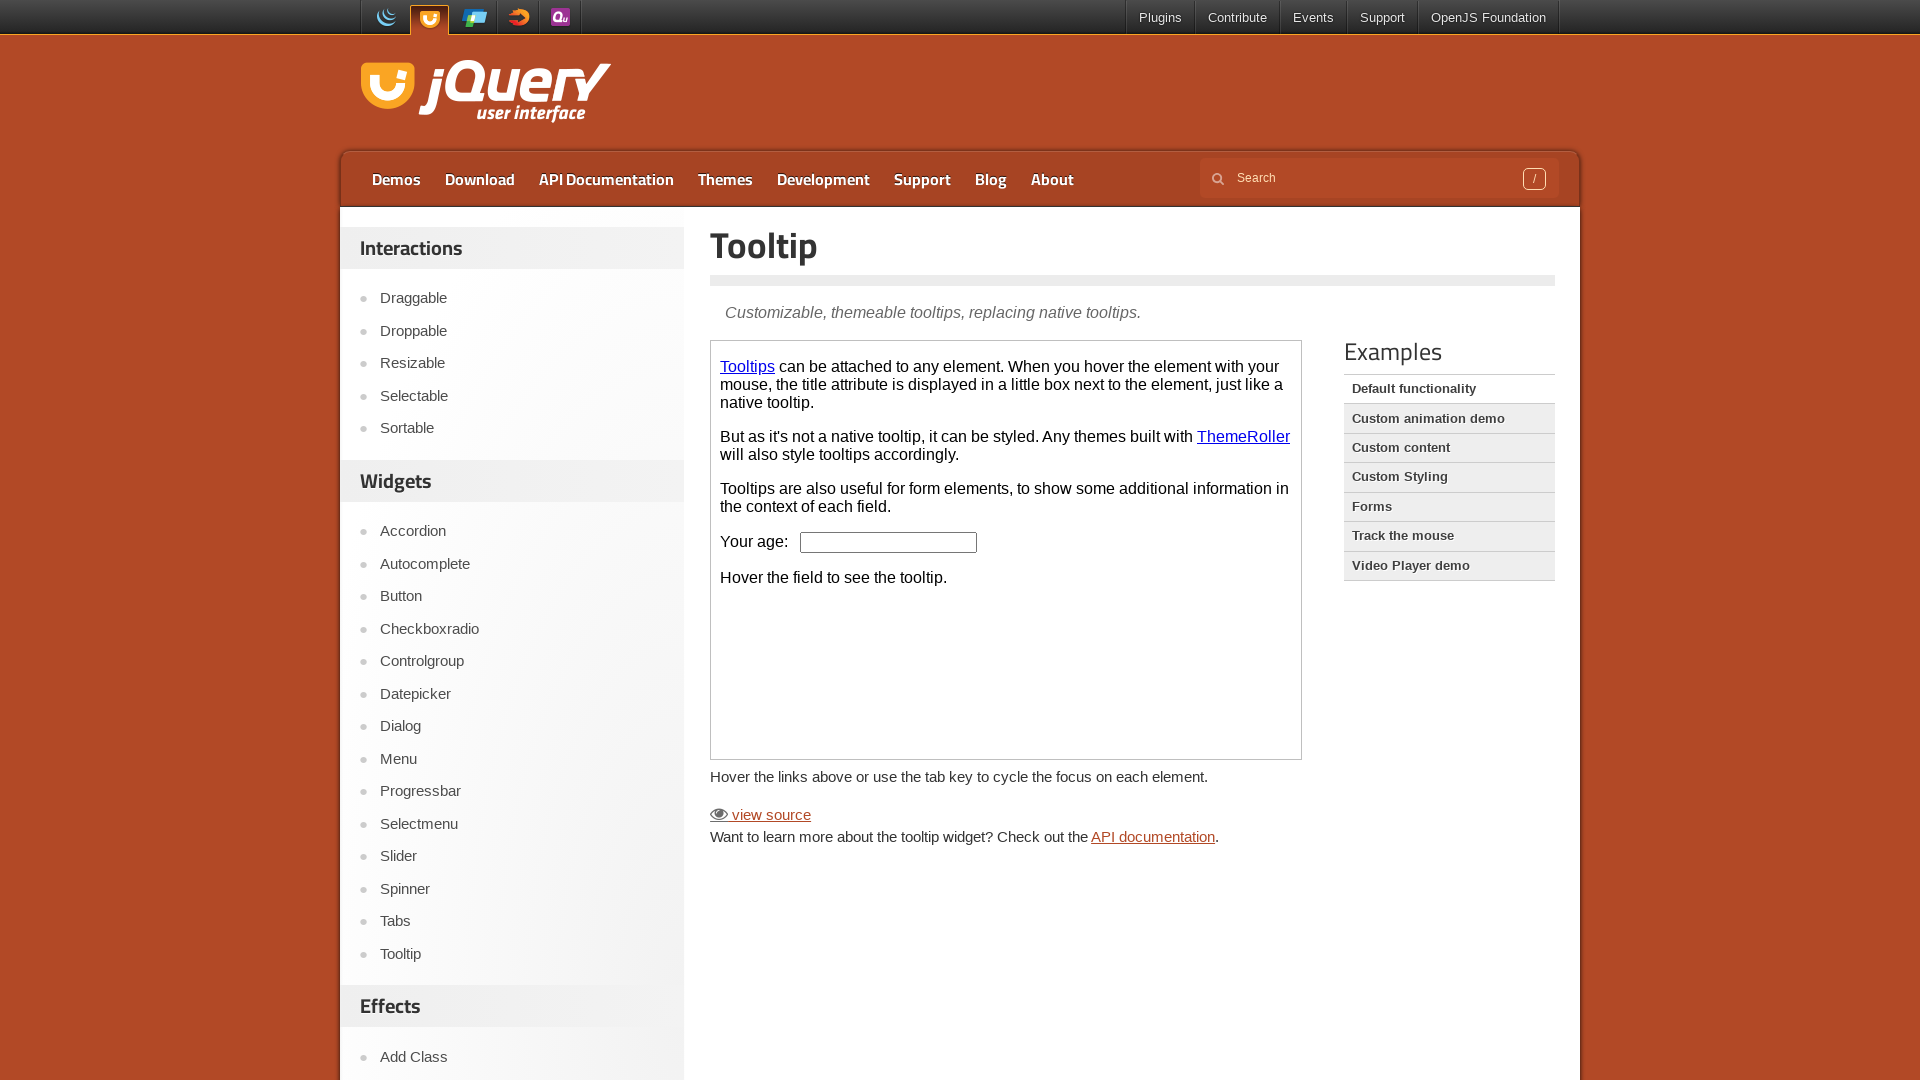

ThemeRoller link element is visible and ready
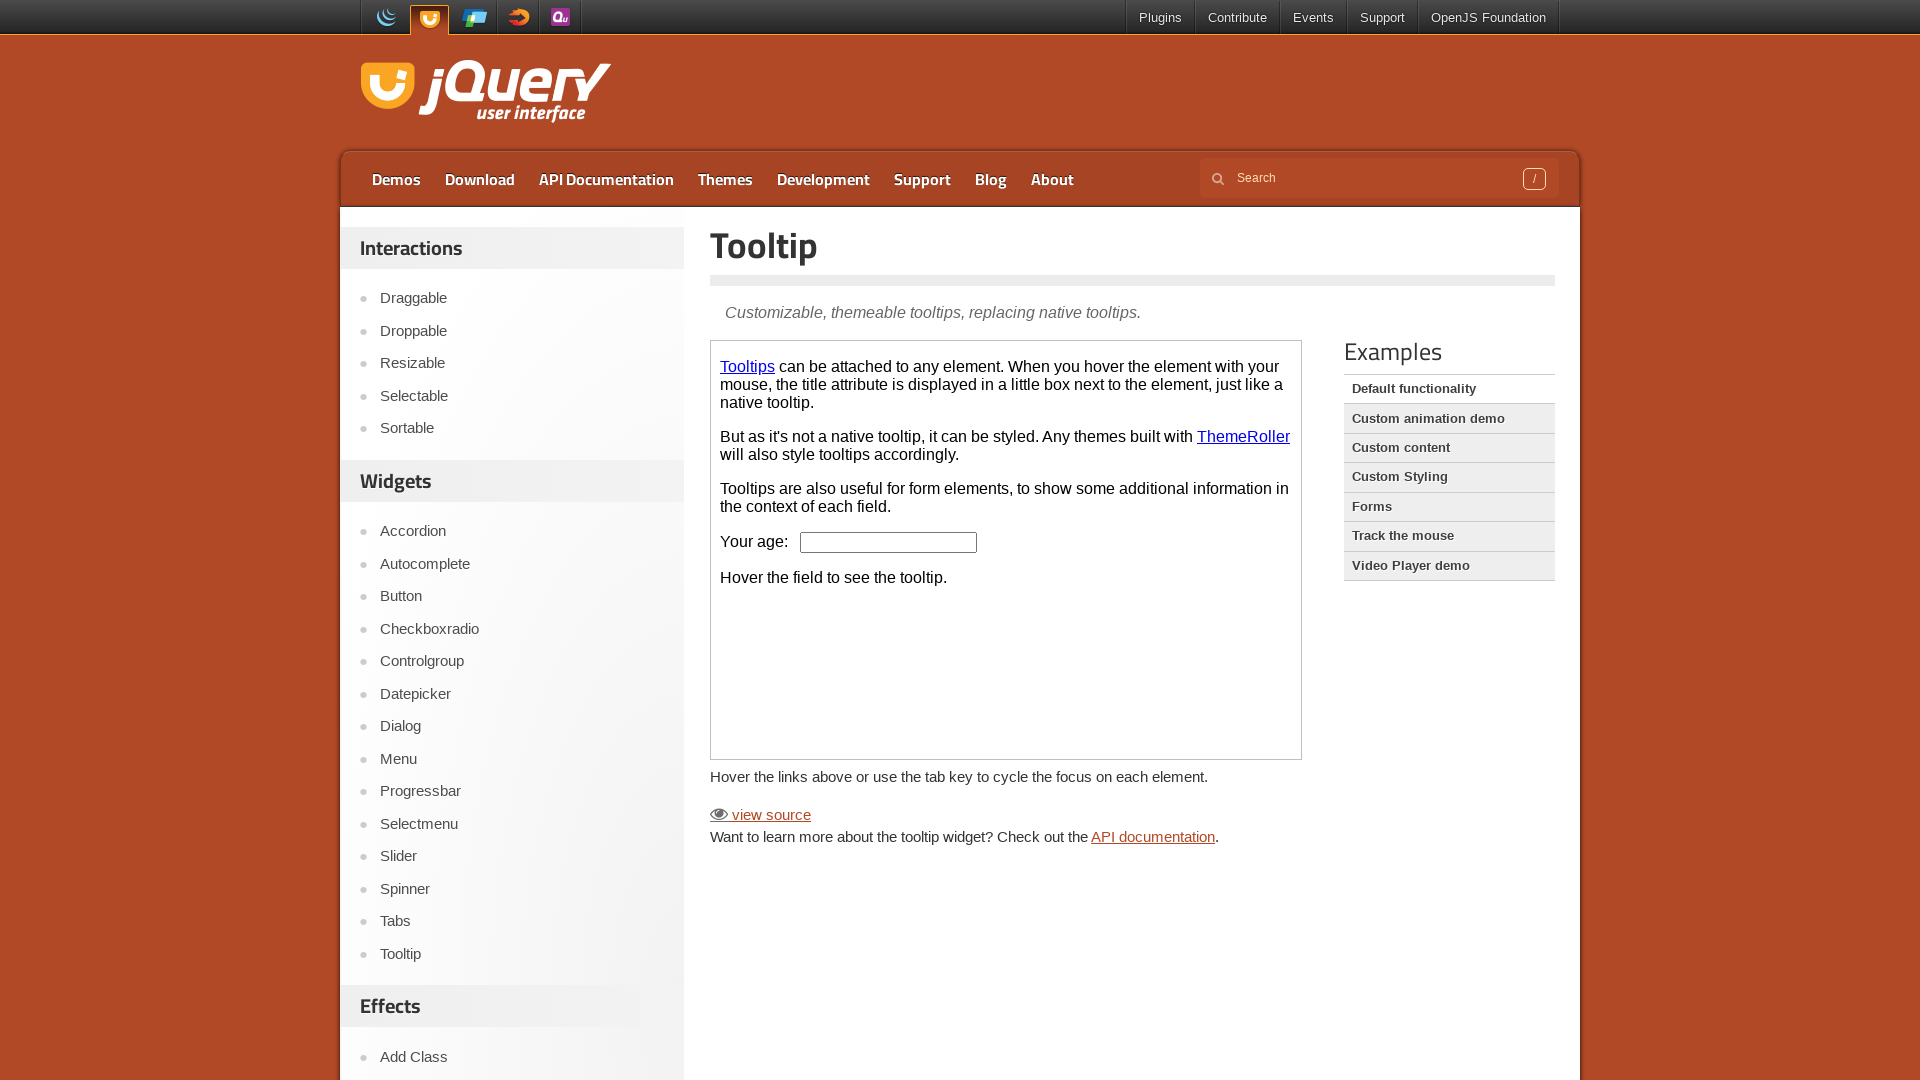

Located age input field element
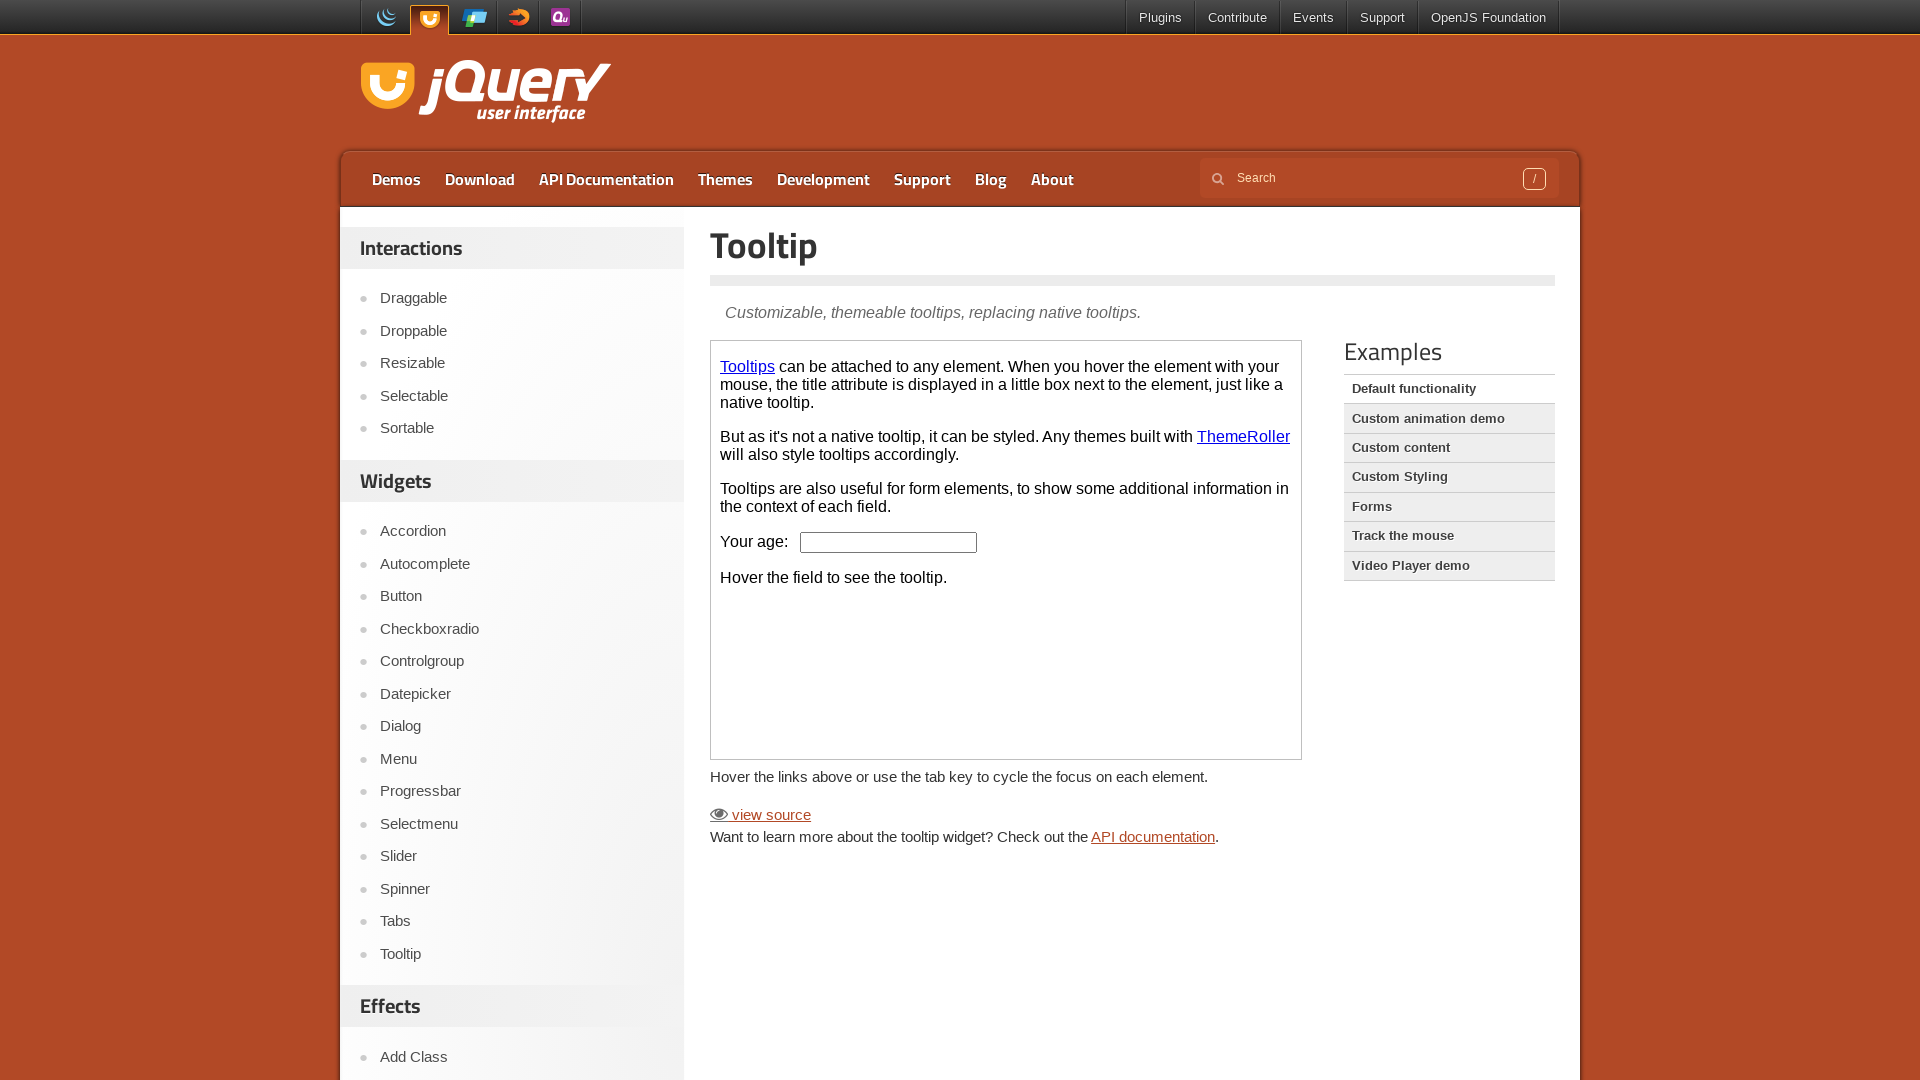

Age input field element is visible and ready
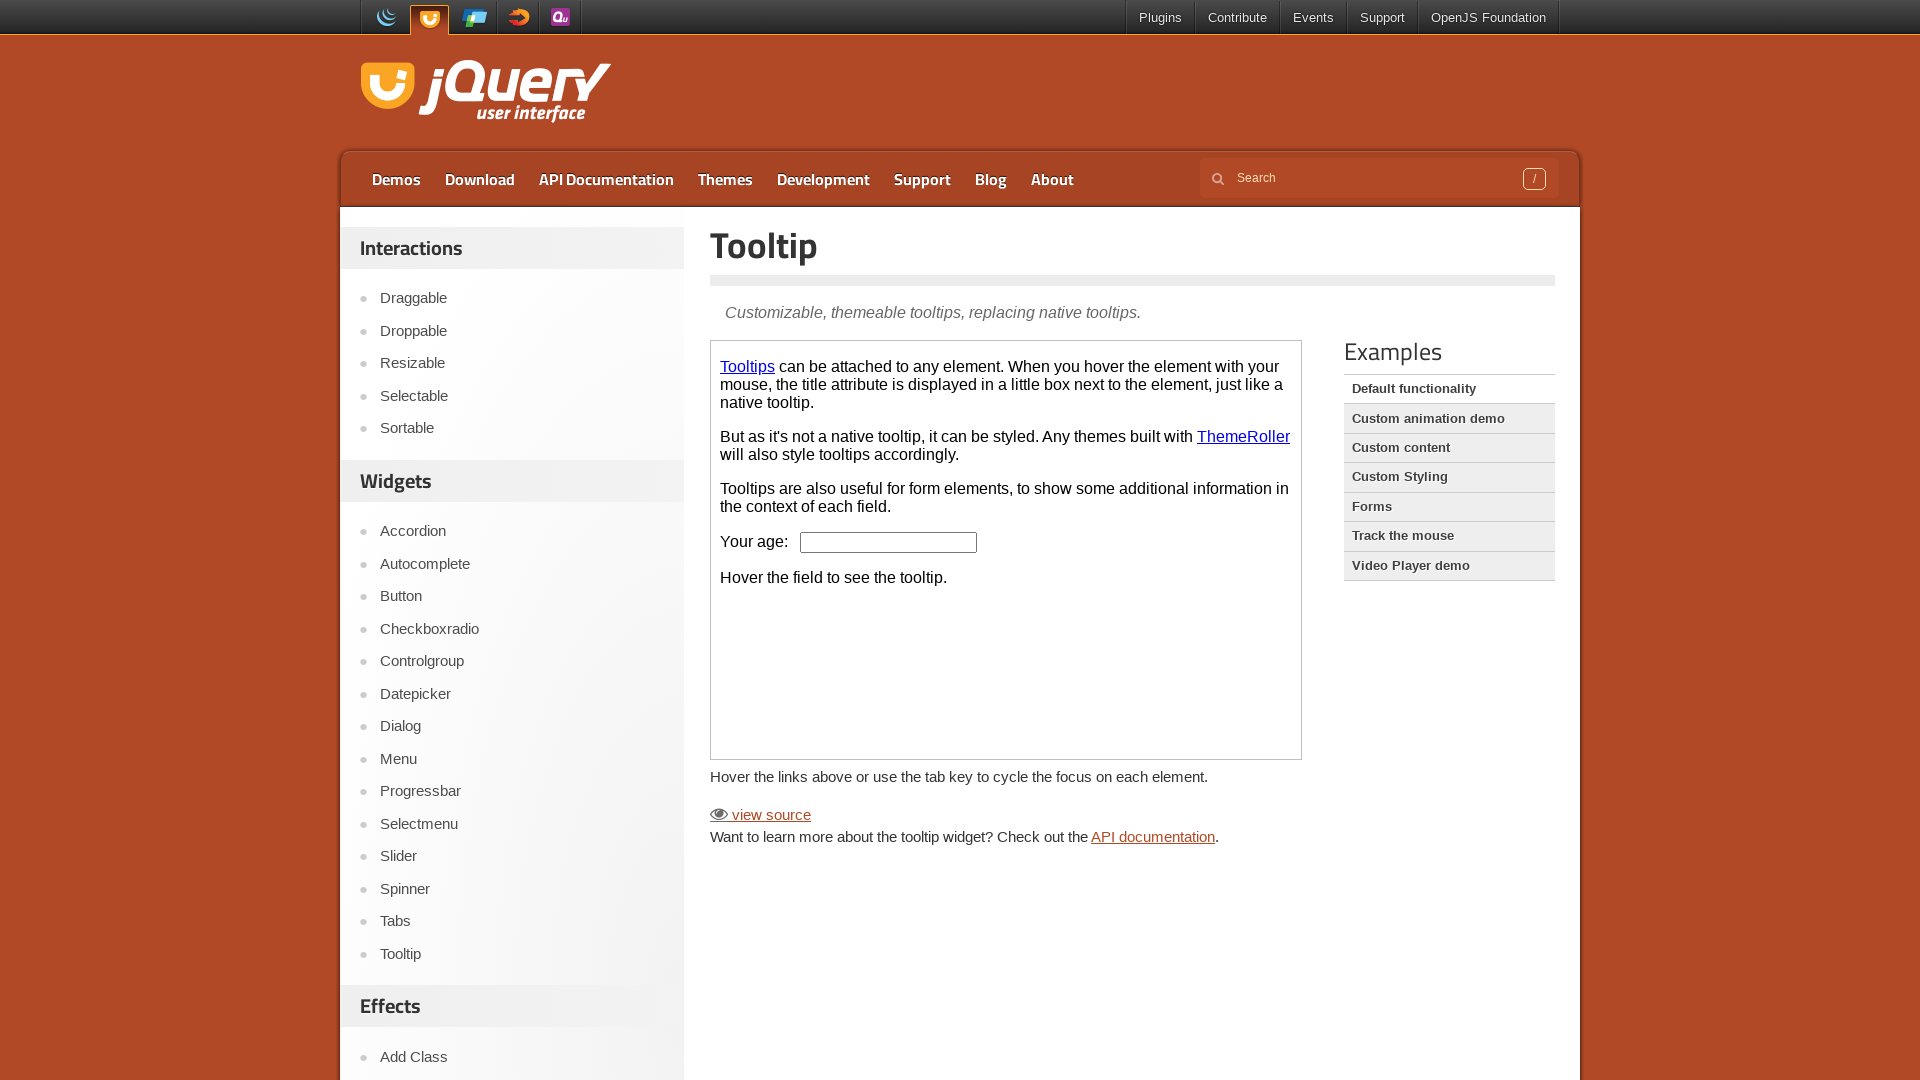

Hovered over Tooltips link to trigger tooltip at (748, 366) on iframe.demo-frame >> nth=0 >> internal:control=enter-frame >> a:has-text('Toolti
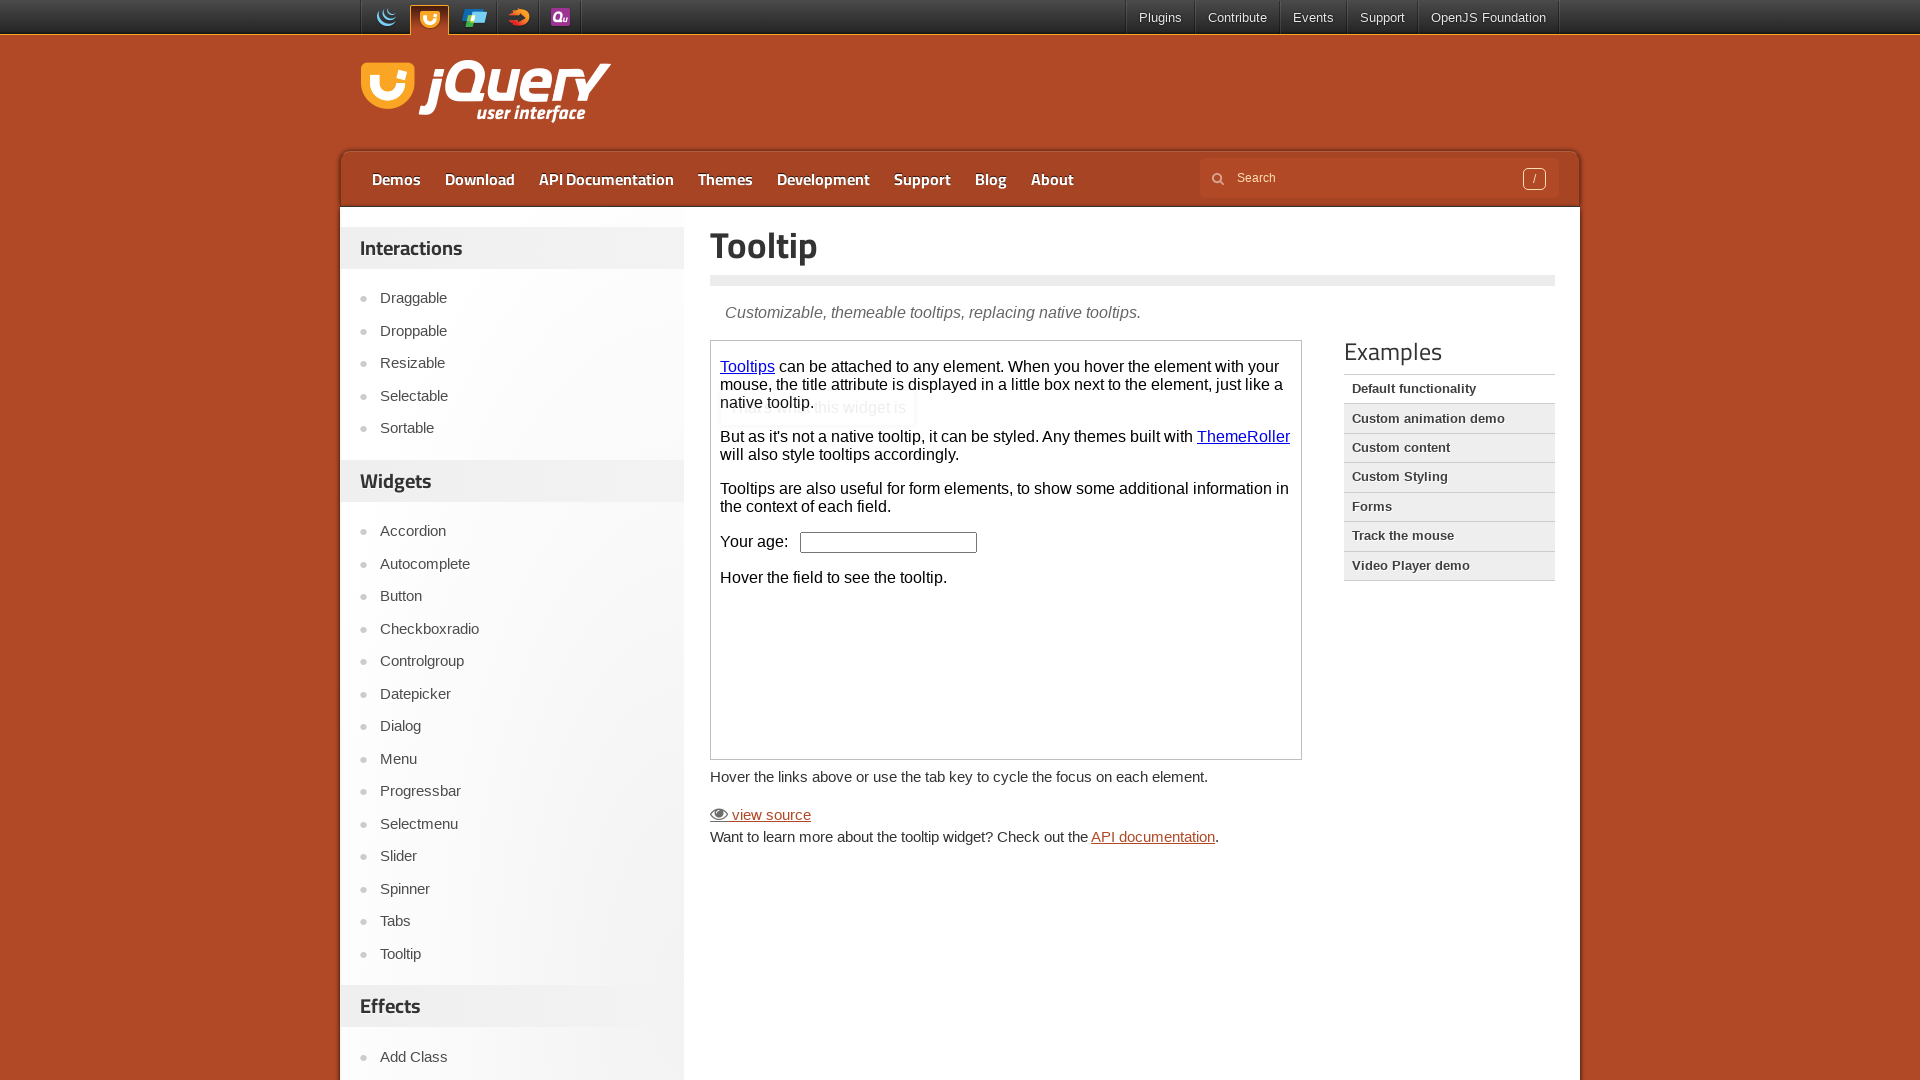

Hovered over age input field to trigger tooltip at (889, 542) on iframe.demo-frame >> nth=0 >> internal:control=enter-frame >> #age
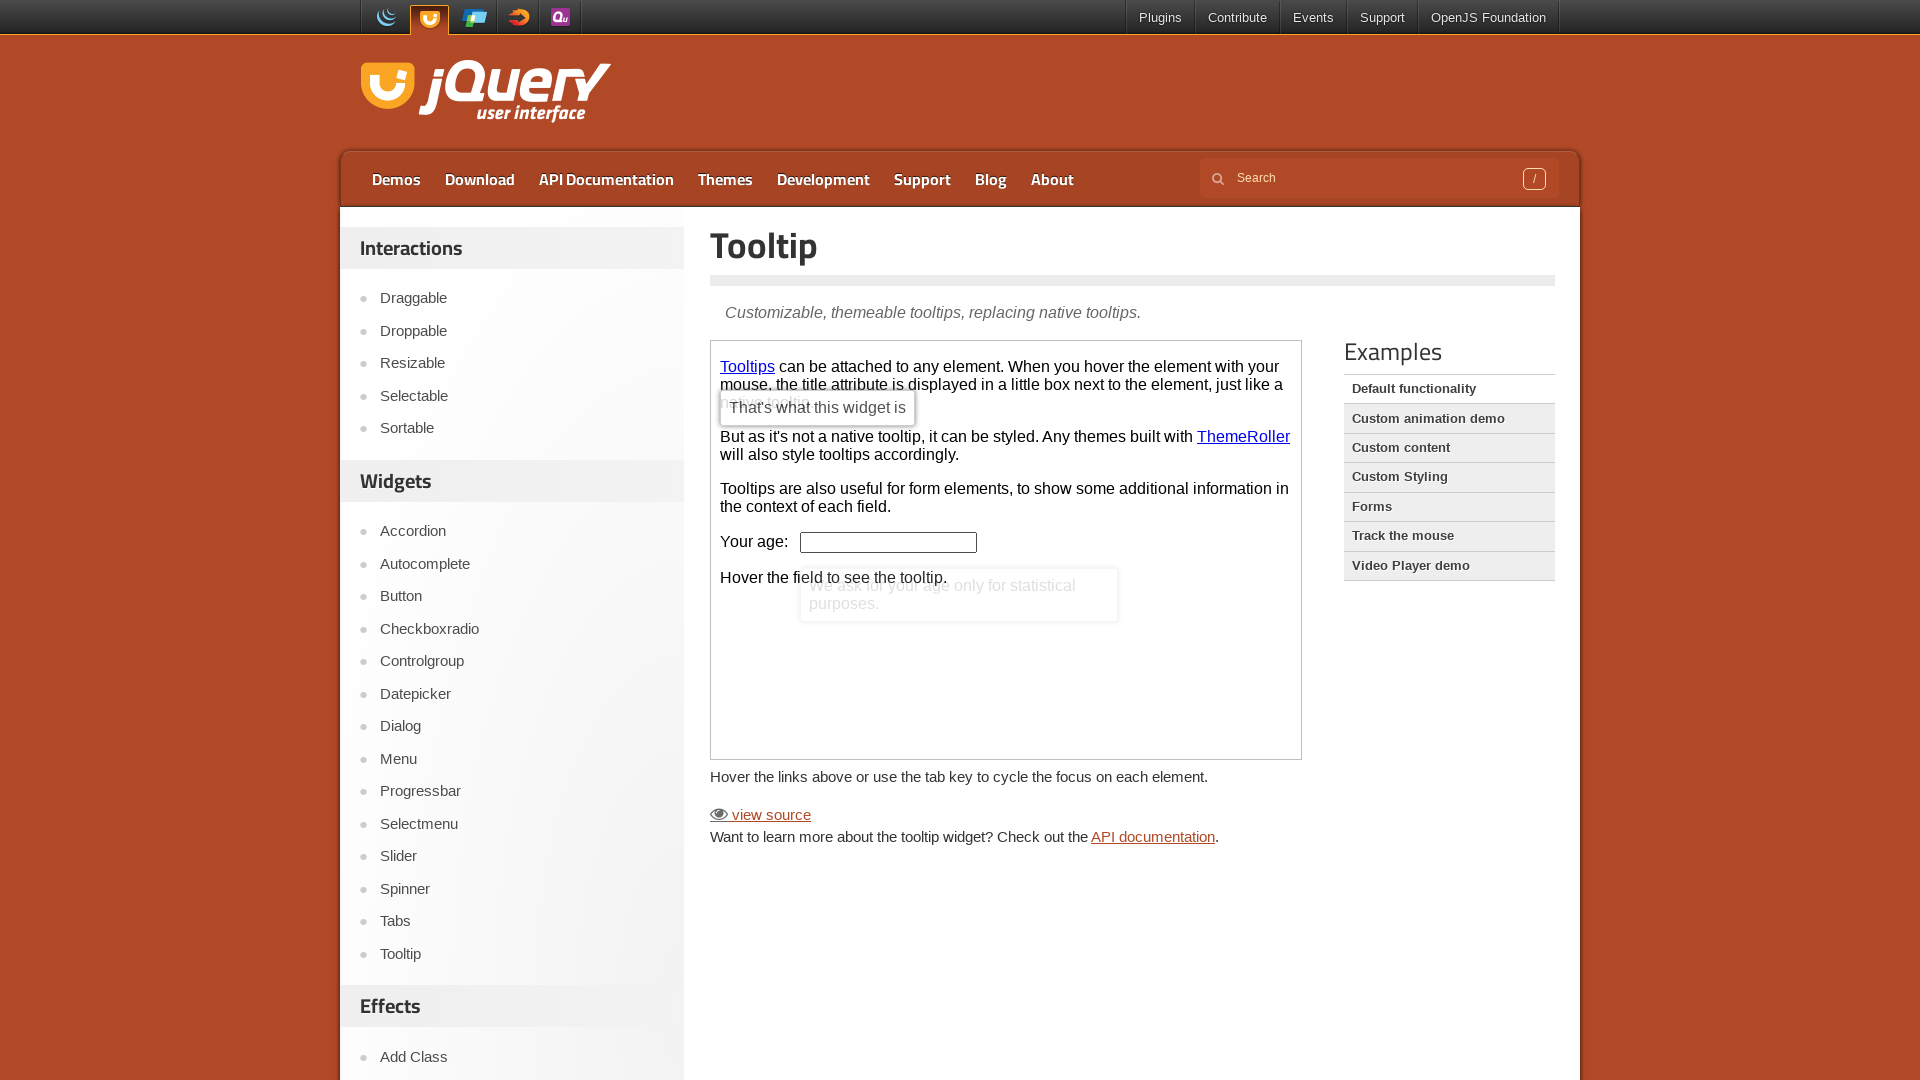

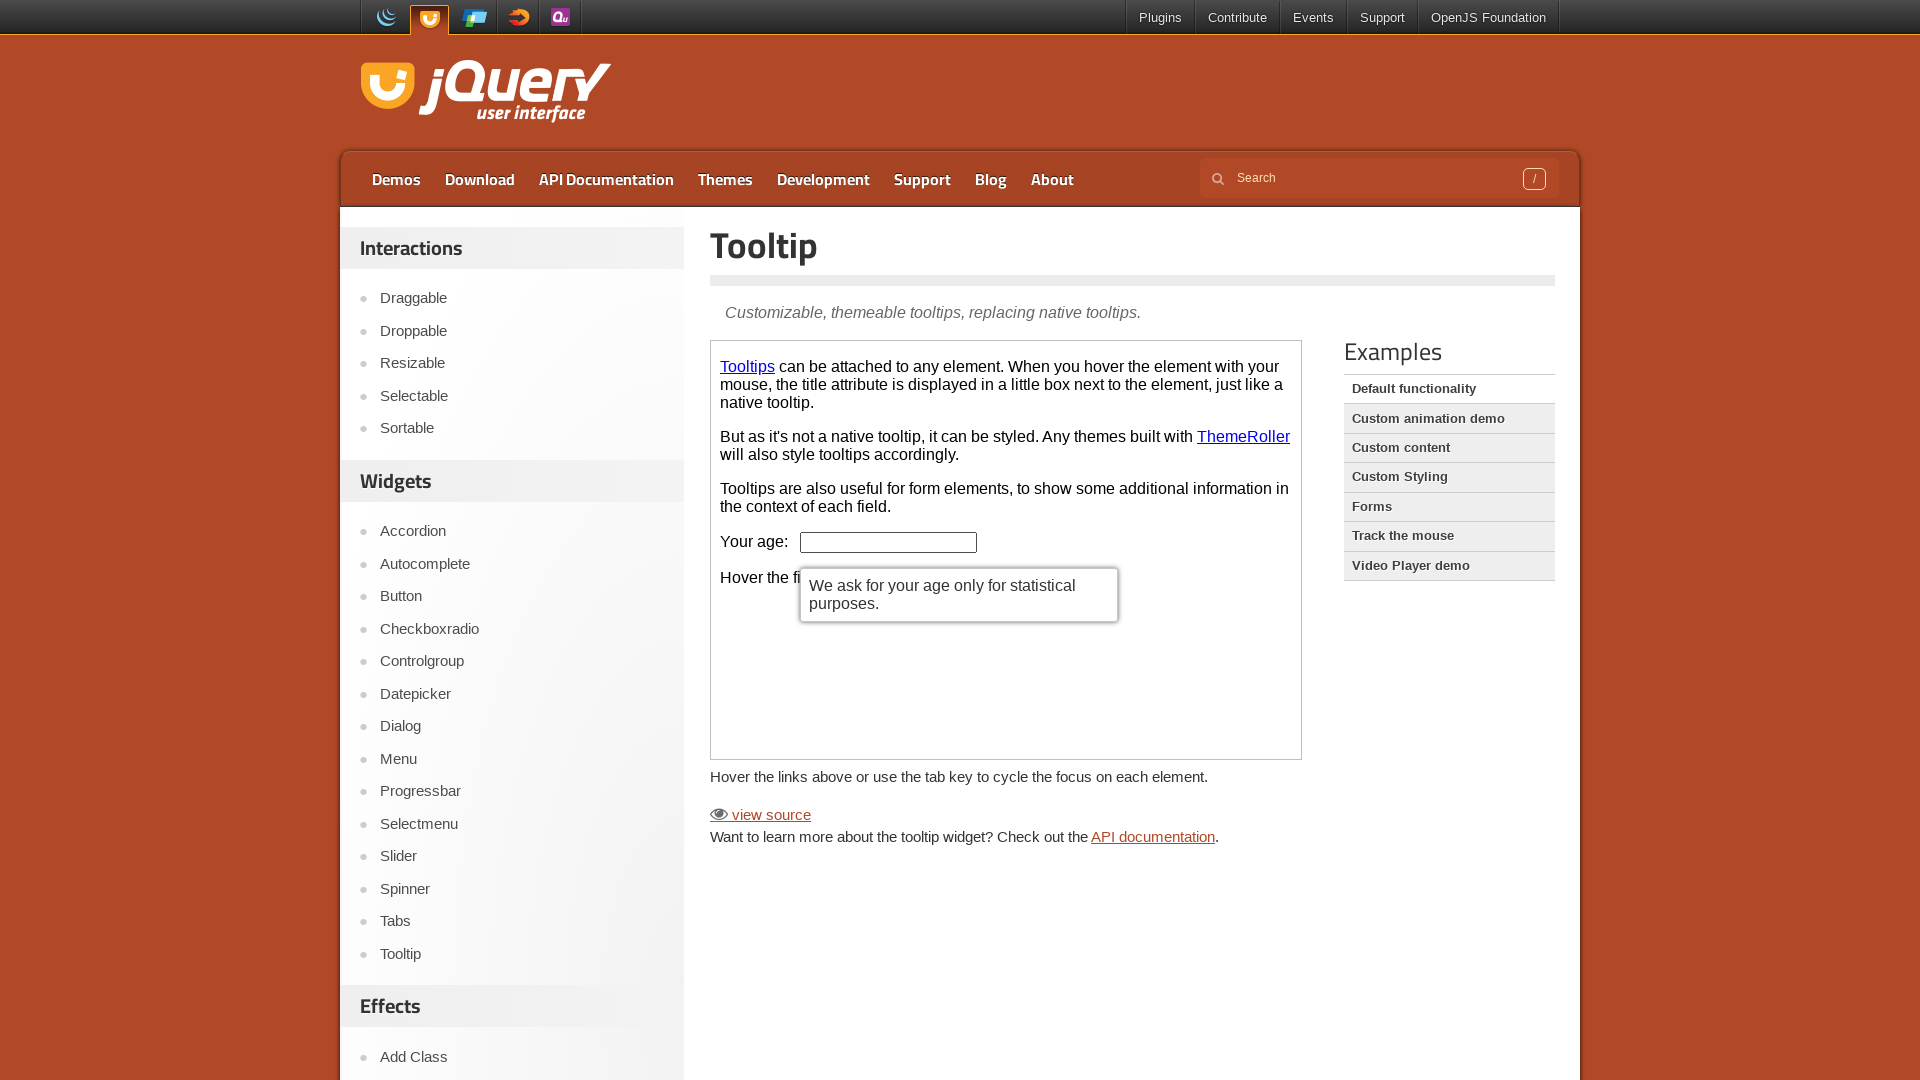